Tests a math problem form by reading two numbers from the page, calculating their sum, selecting the sum from a dropdown, and submitting the form

Starting URL: https://suninjuly.github.io/selects1.html

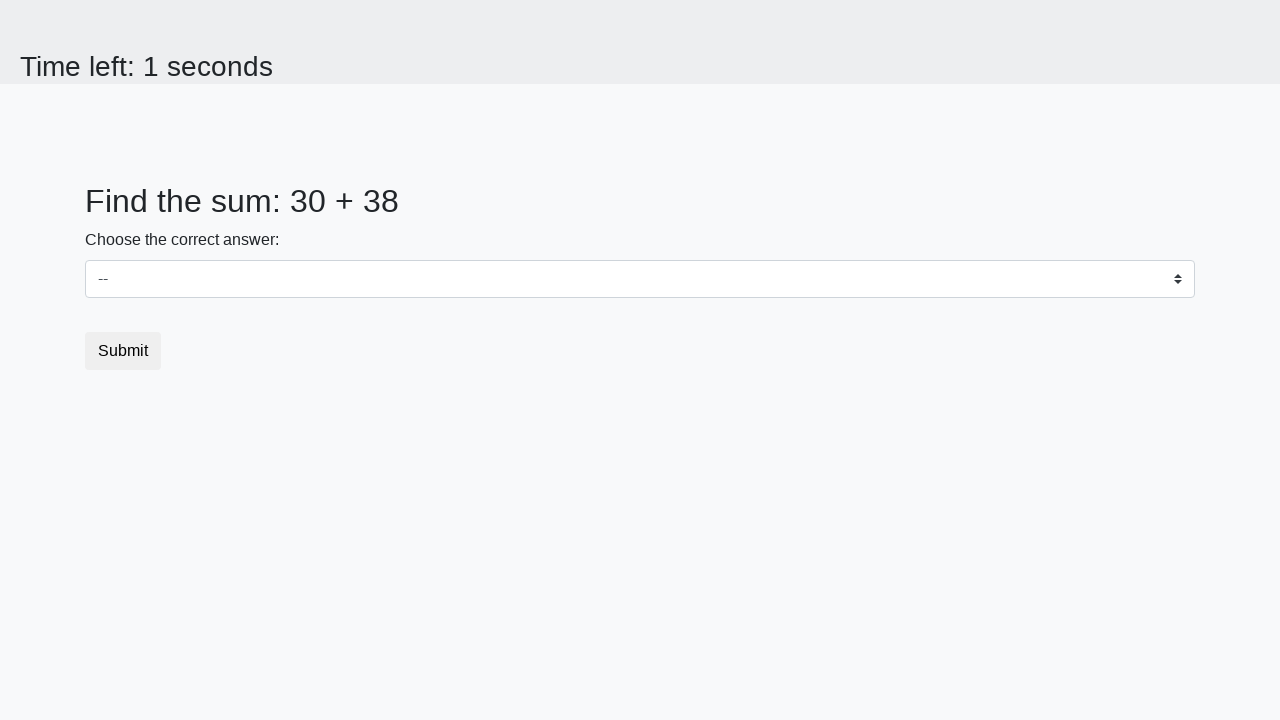

Read first number from #num1 element
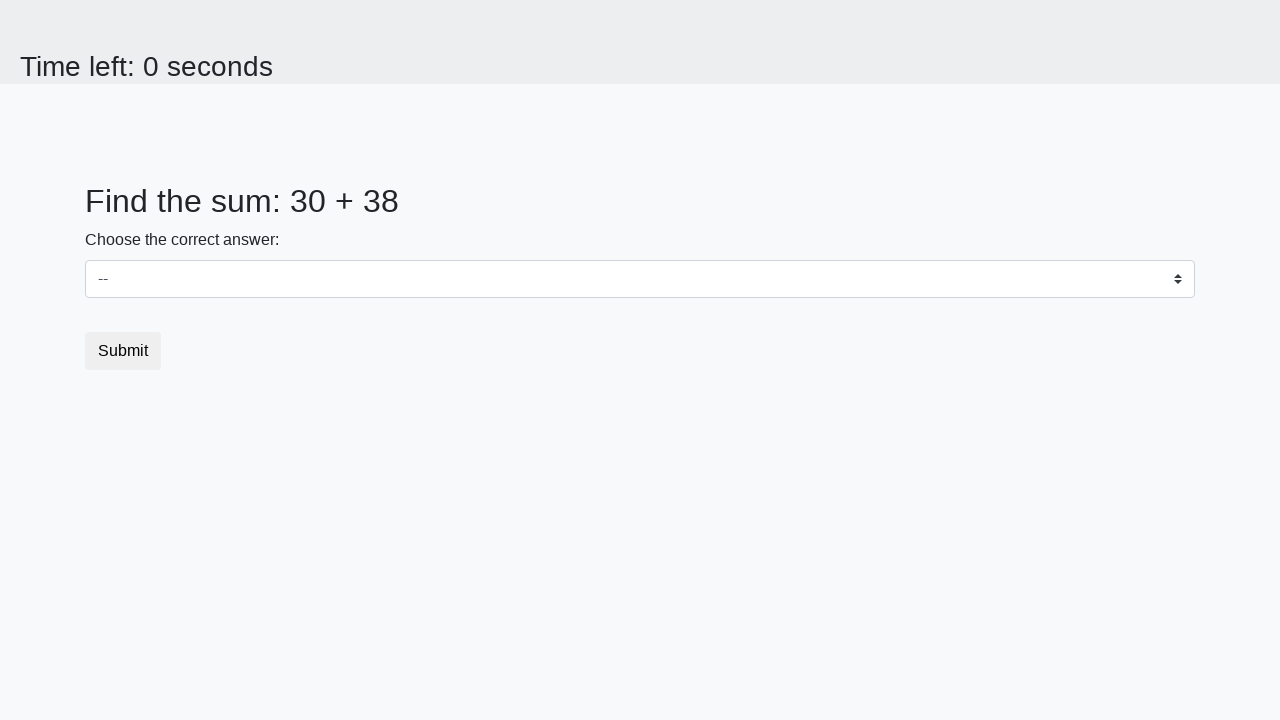

Converted first number to integer: 30
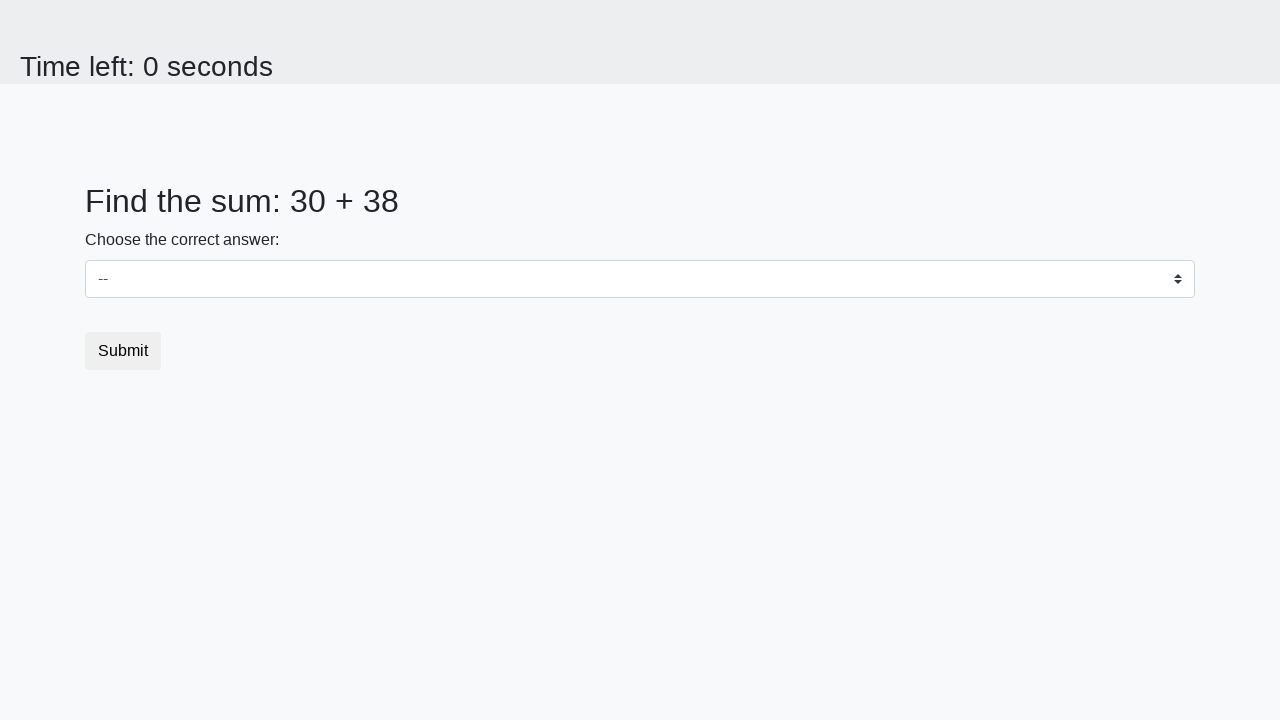

Read second number from #num2 element
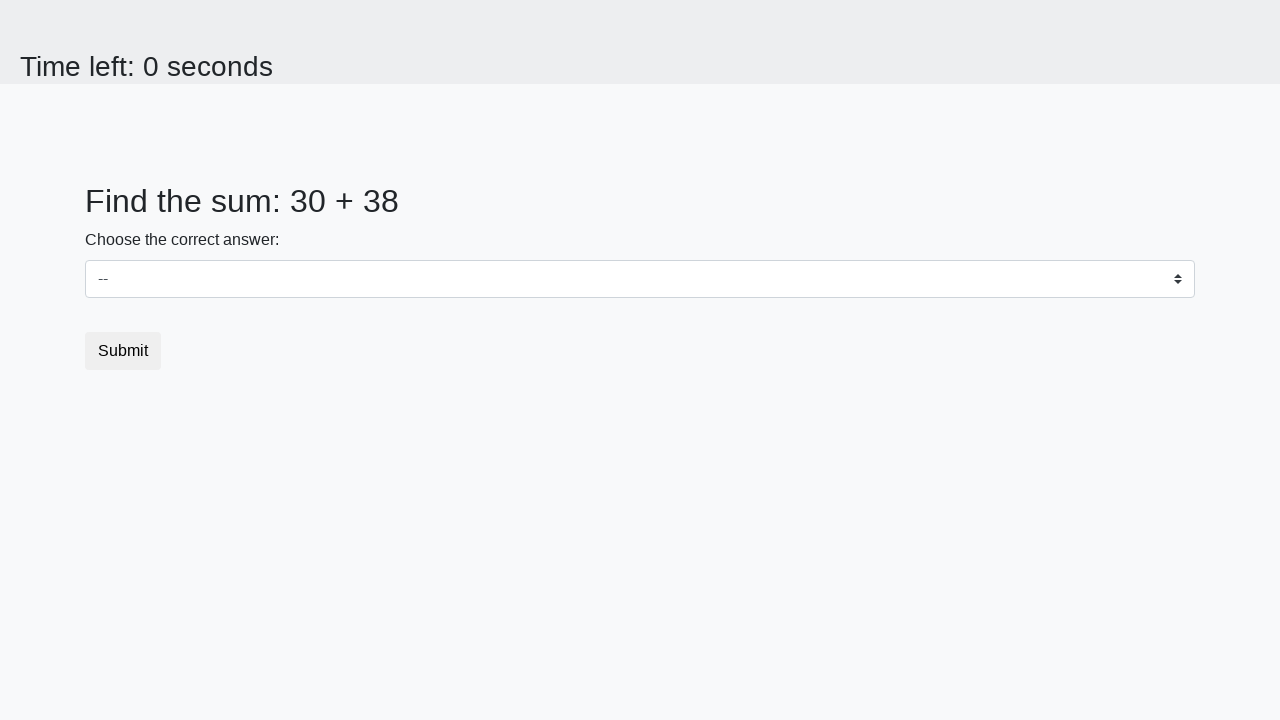

Converted second number to integer: 38
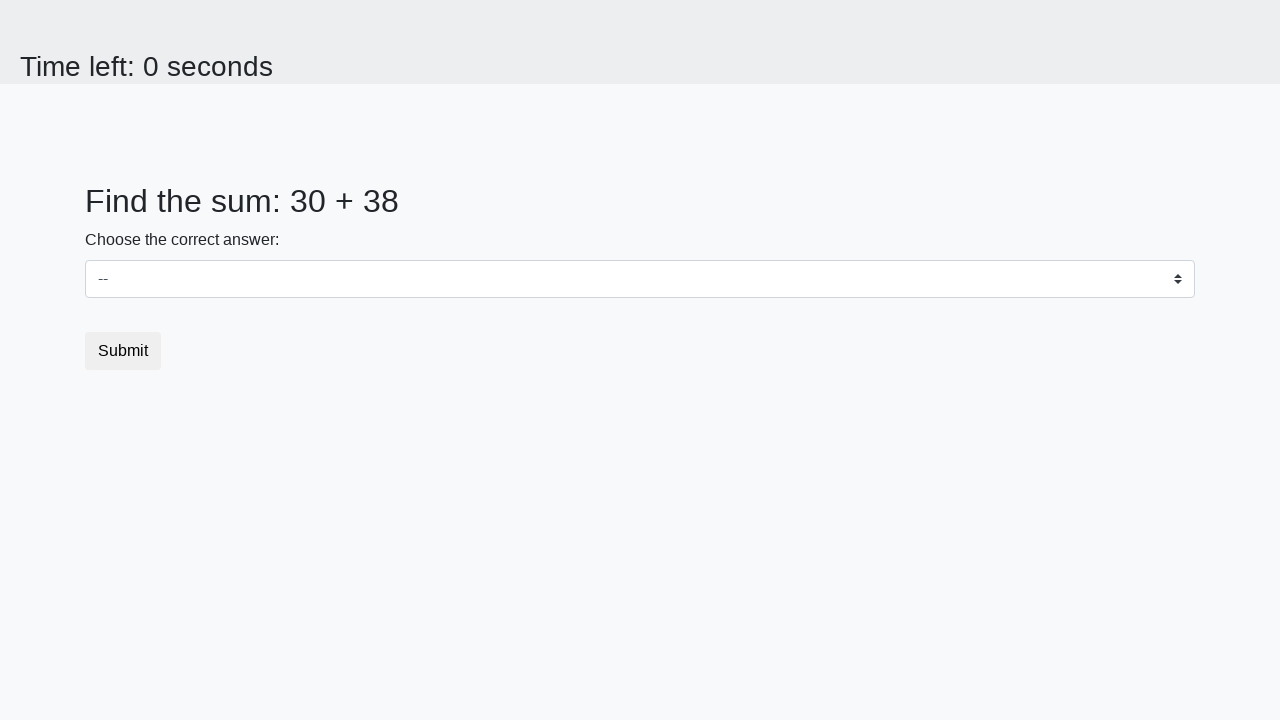

Calculated sum: 30 + 38 = 68
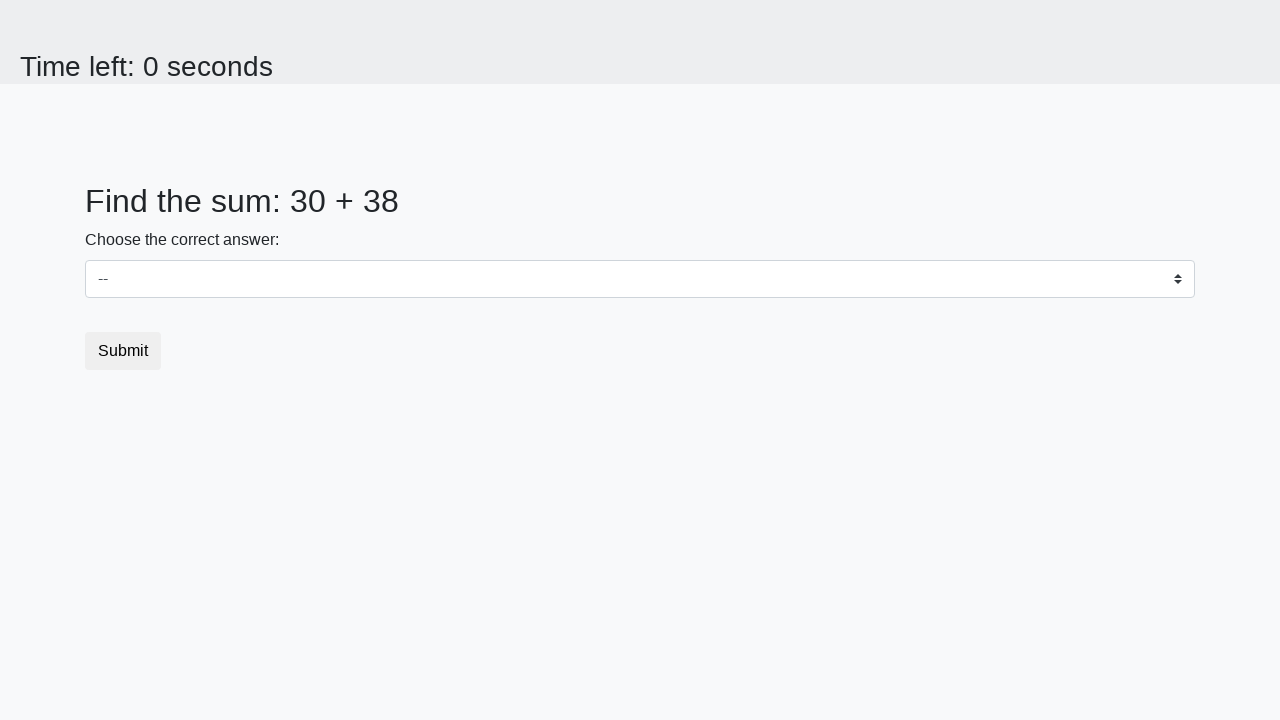

Selected sum '68' from dropdown on #dropdown
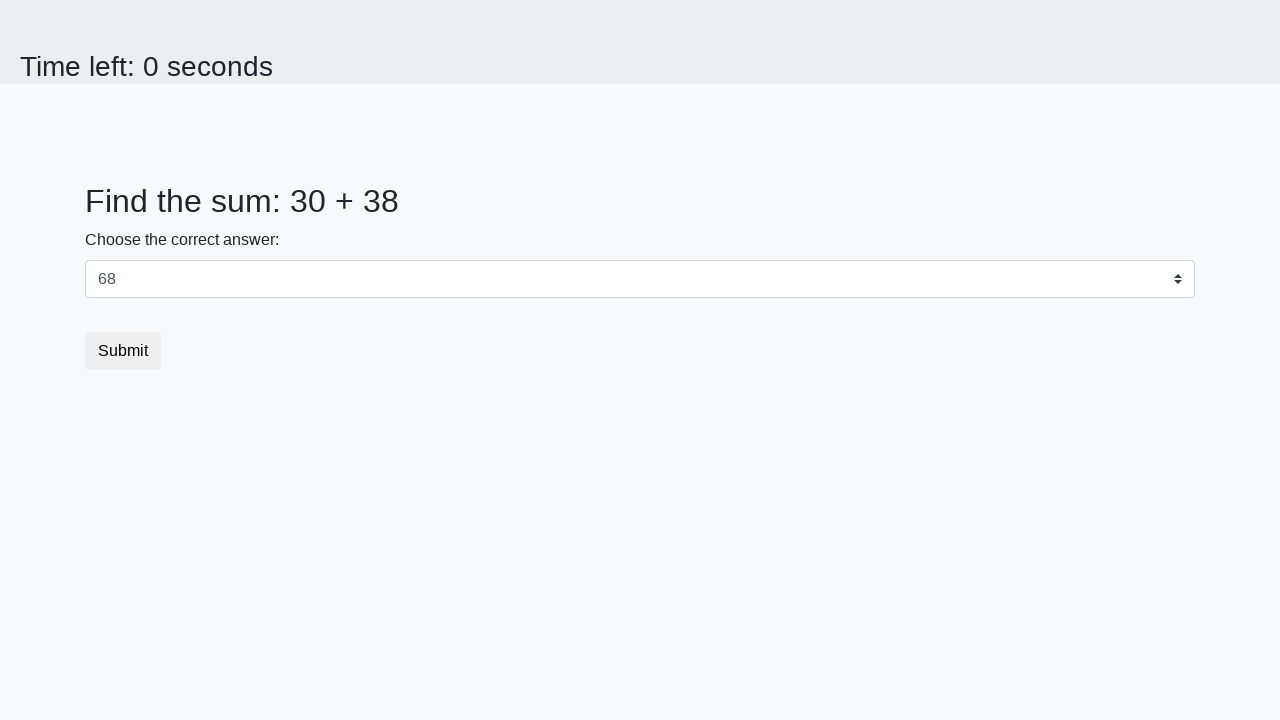

Clicked submit button to submit form at (123, 351) on button[type='submit']
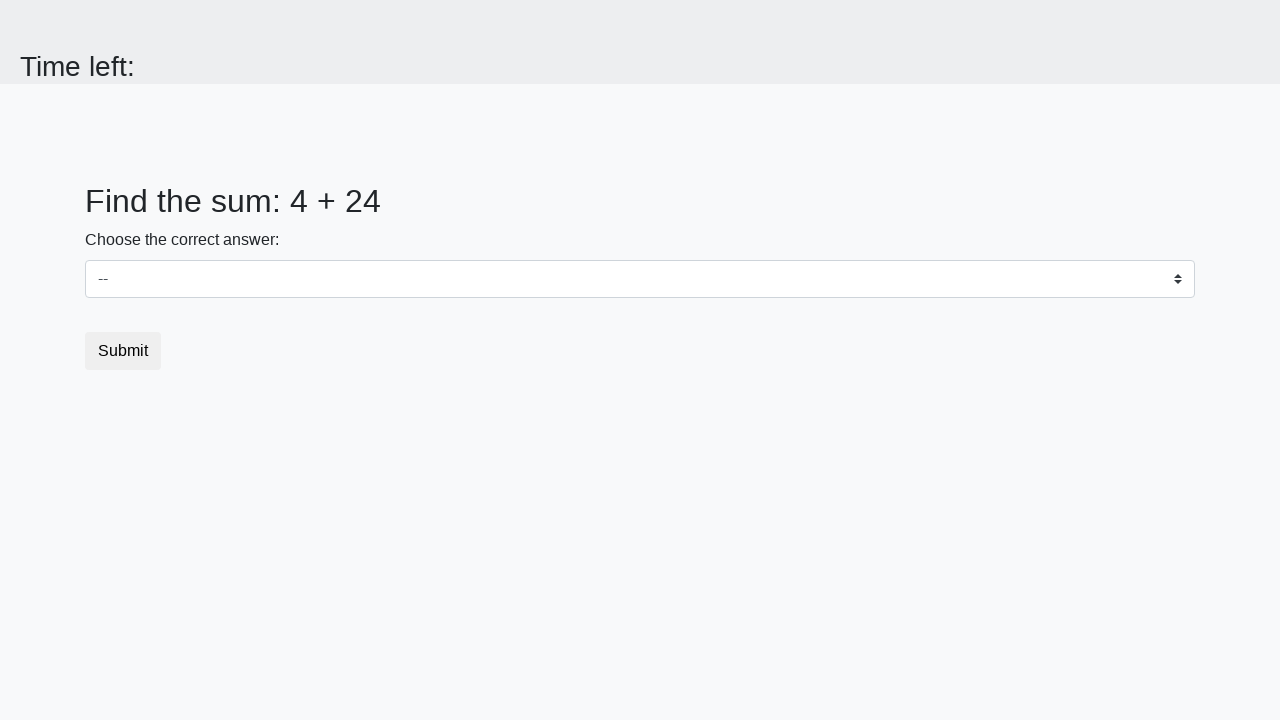

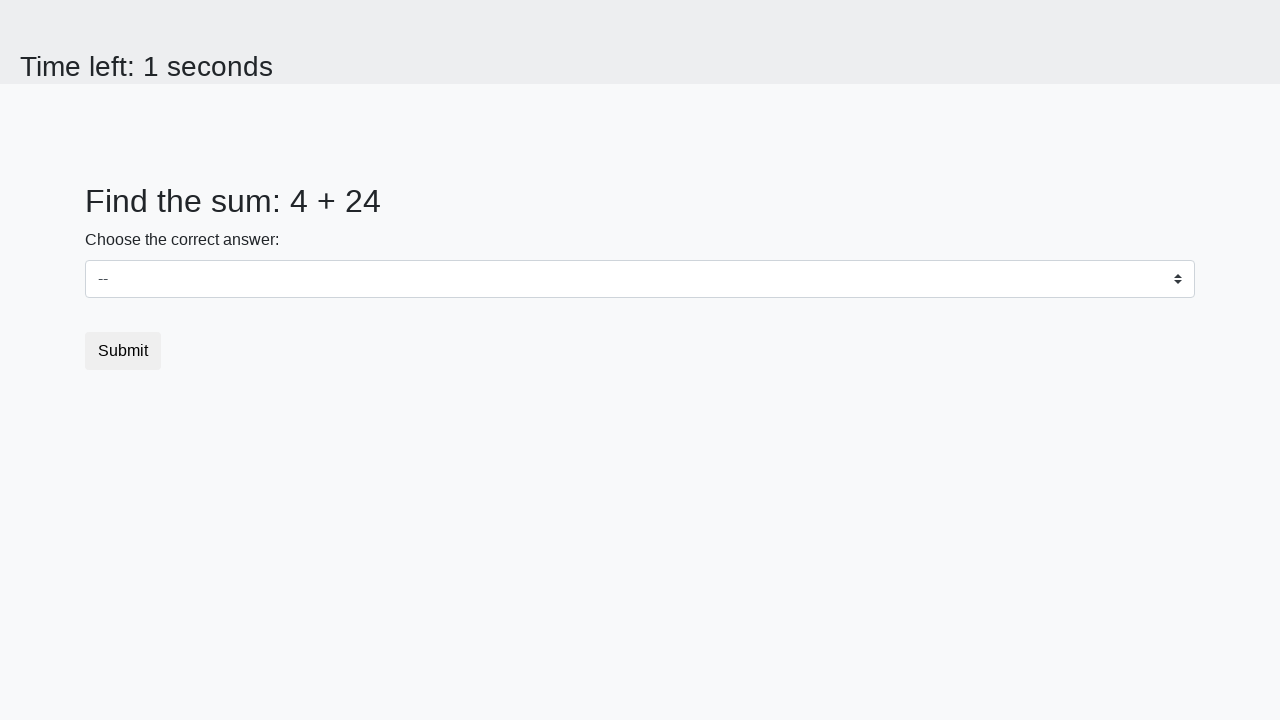